Tests drag and drop functionality by dragging an element and dropping it onto a target element

Starting URL: https://selenium08.blogspot.com/2020/01/drag-drop.html

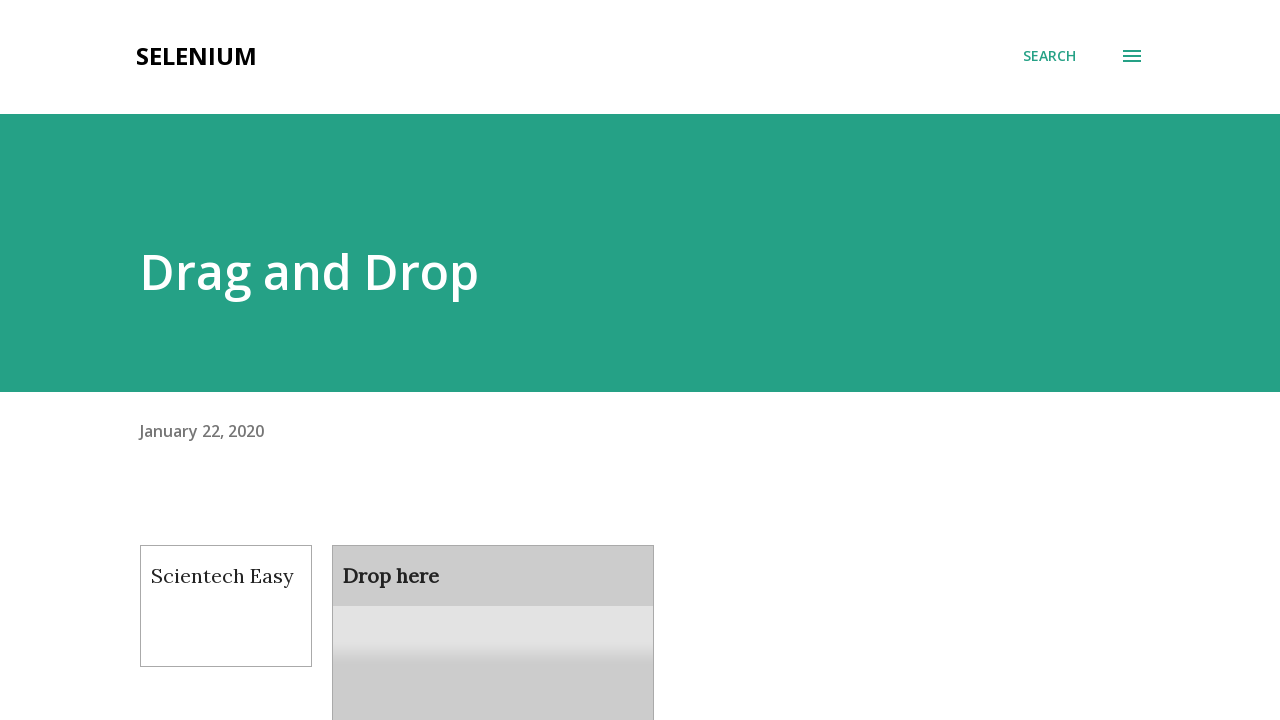

Scrolled to draggable element
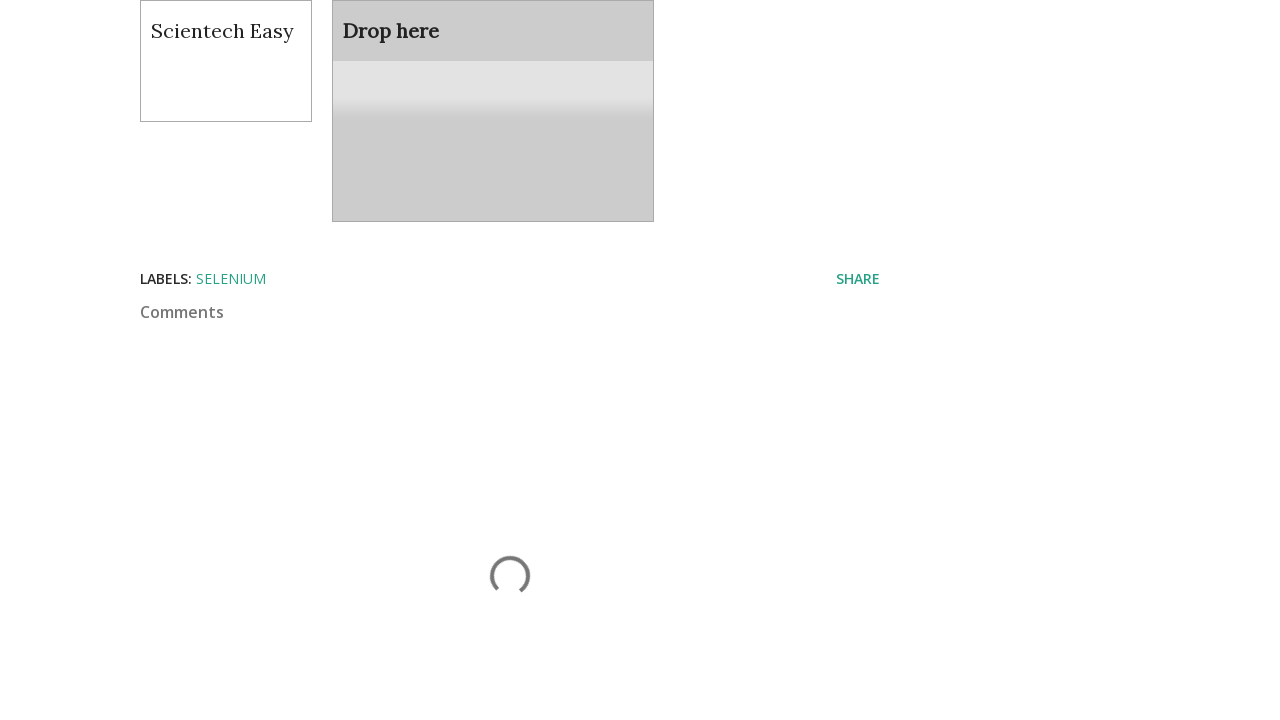

Waited for draggable element to be visible after scrolling
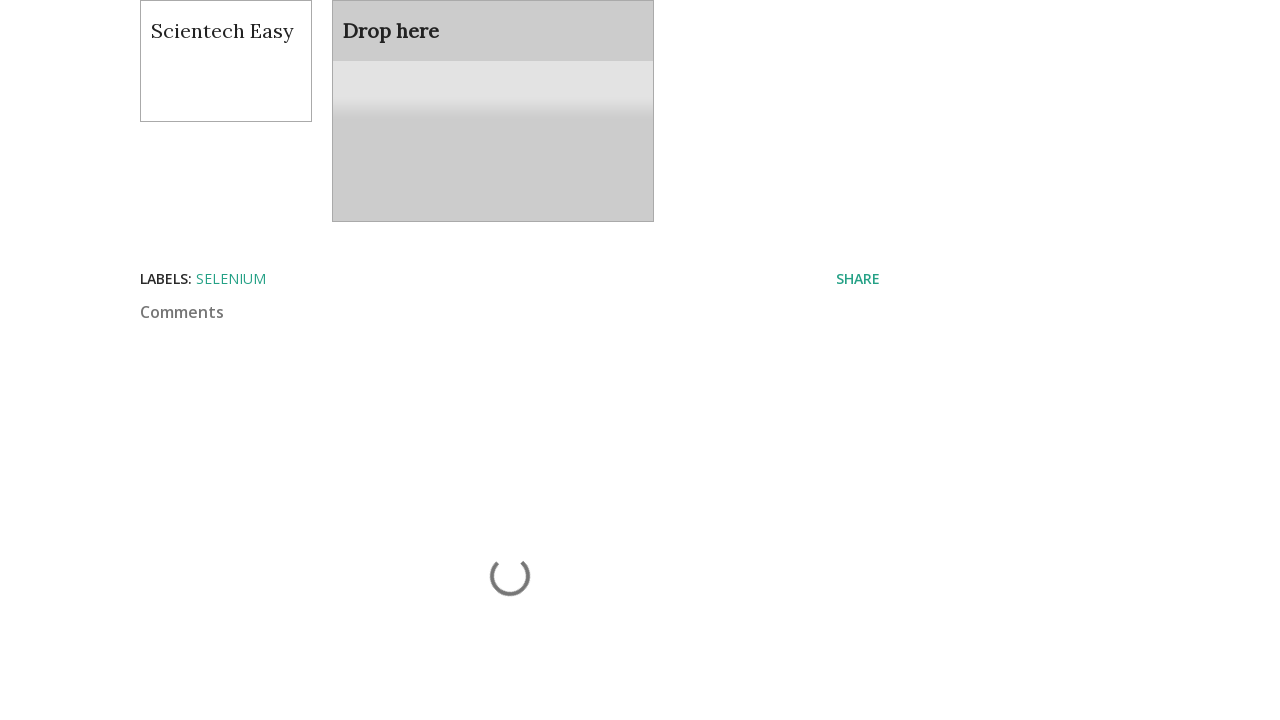

Located draggable element
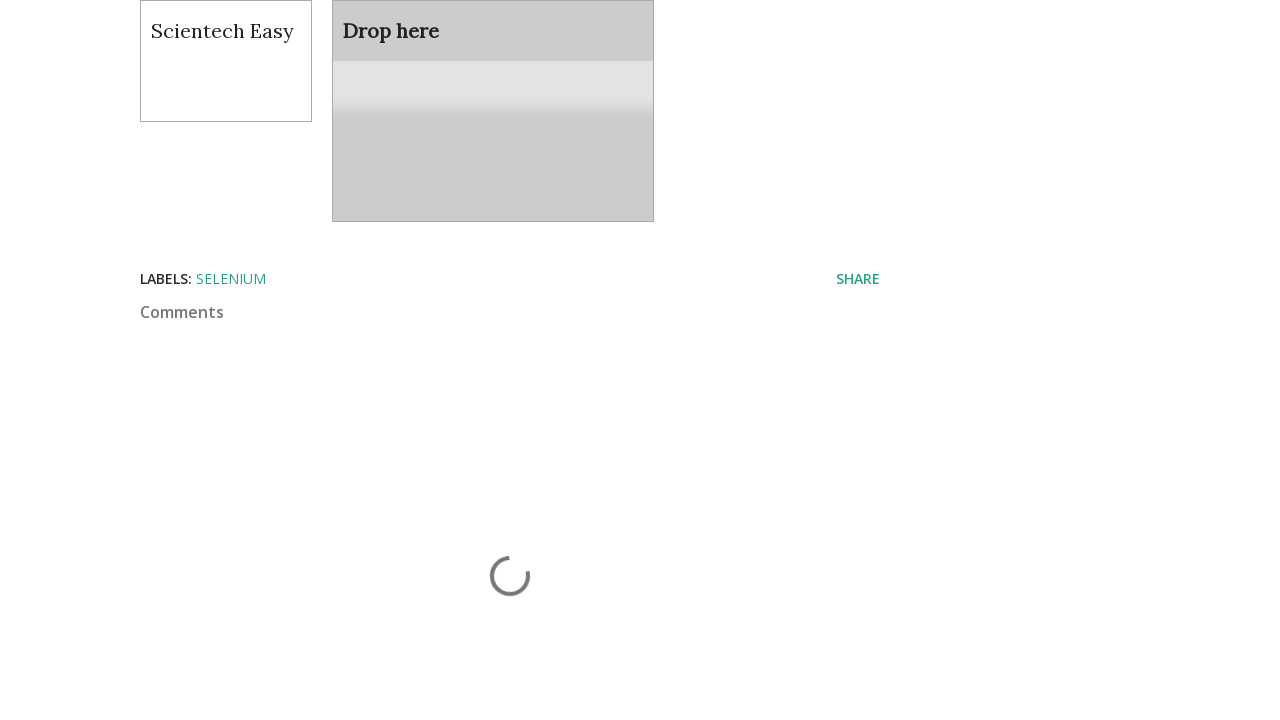

Located droppable target element
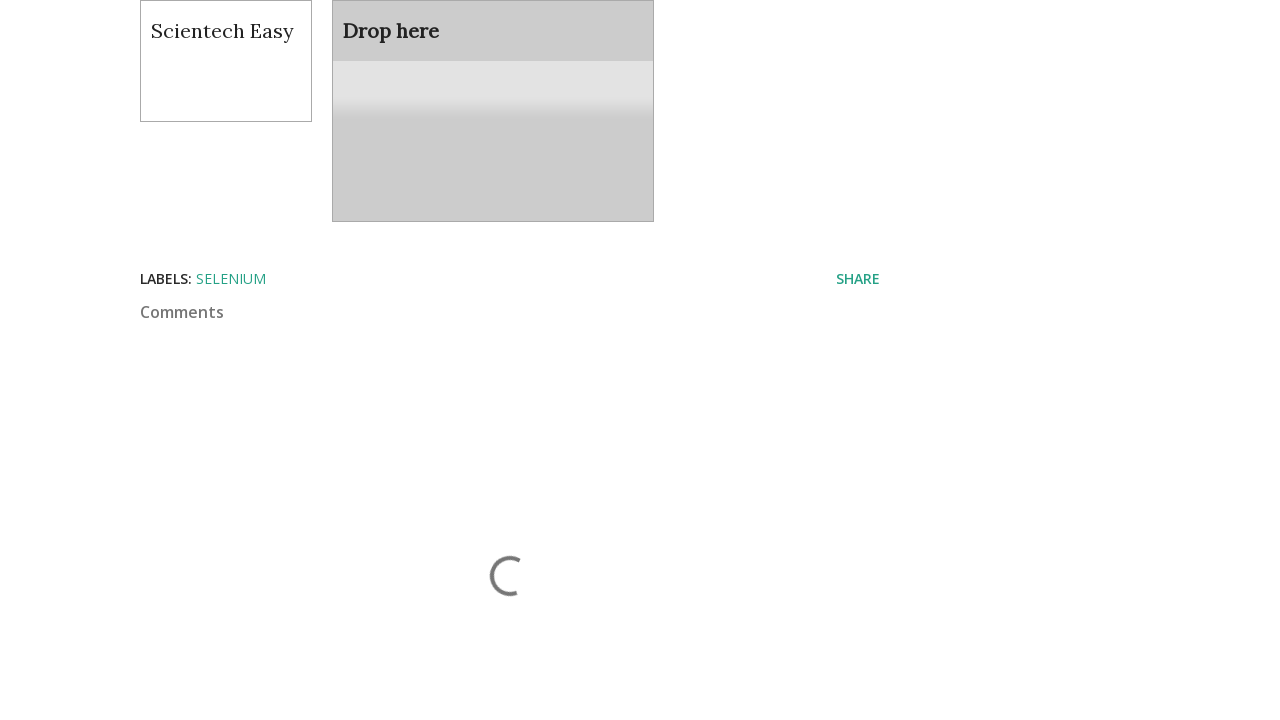

Dragged element and dropped it onto target at (493, 111)
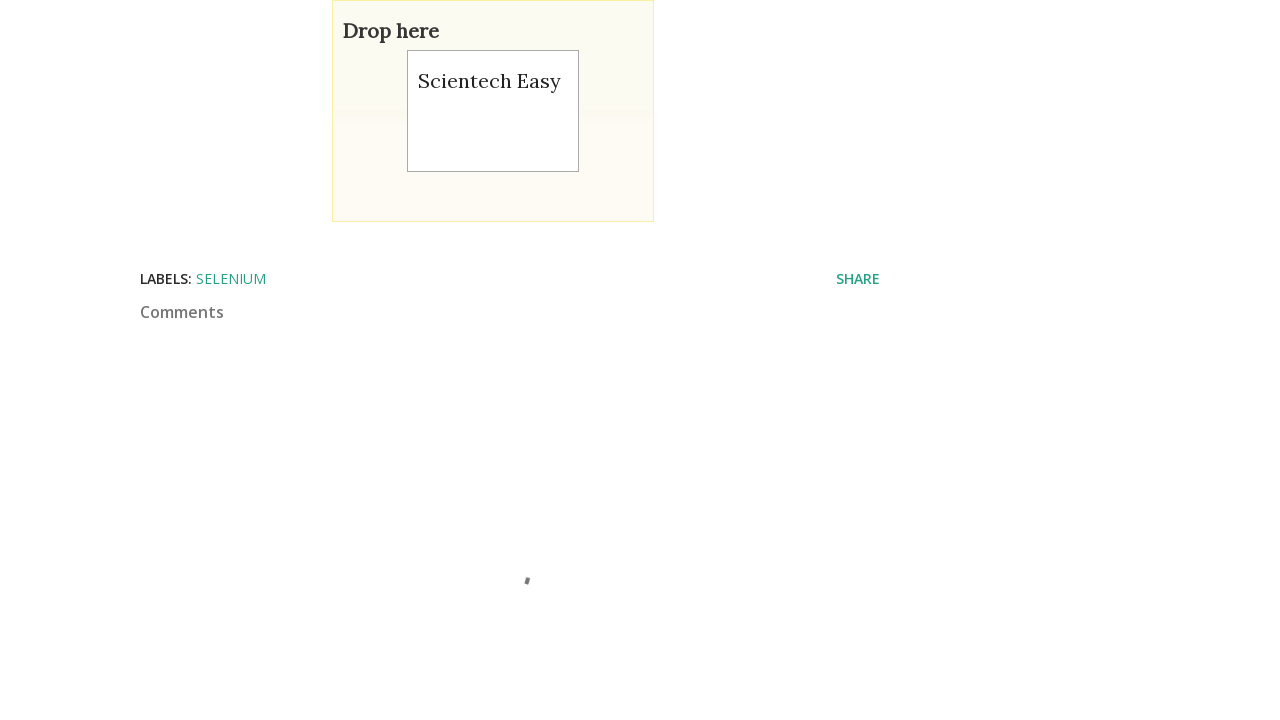

Waited to see drag and drop result
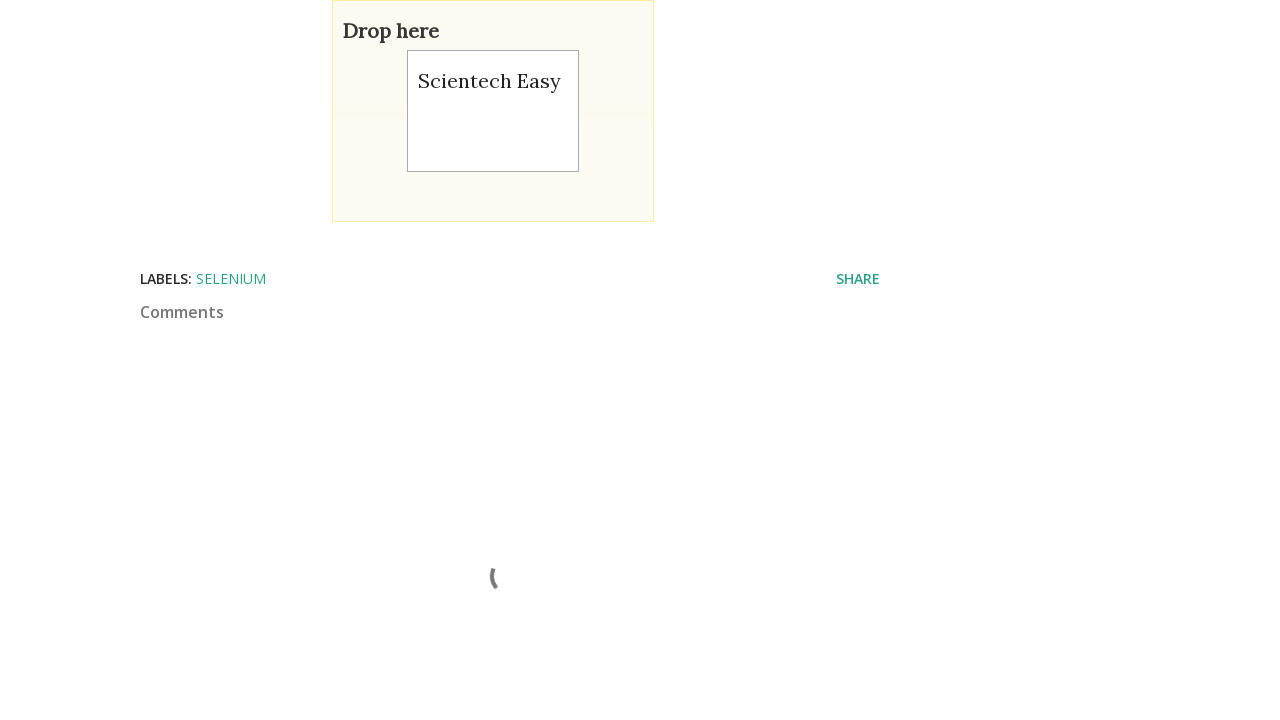

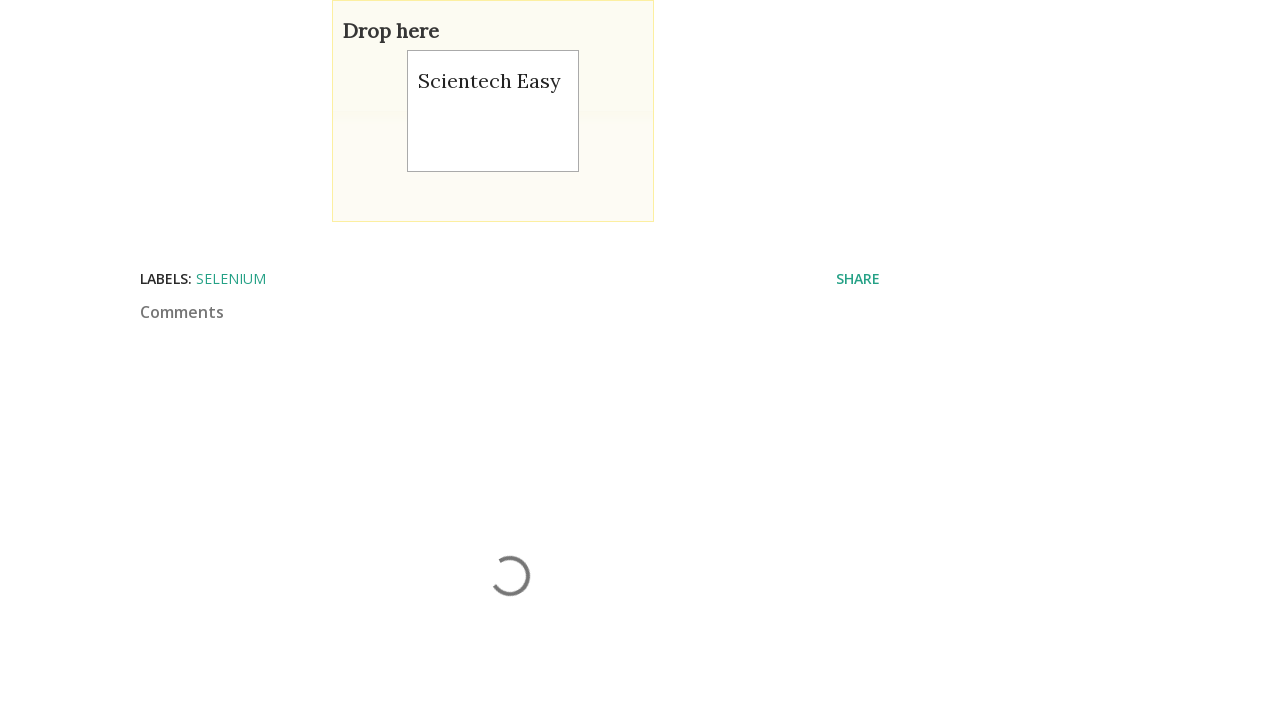